Tests clicking a sequence of buttons on a synchronization test page, where each button enables the next one, and verifies that a success message appears after all buttons are clicked.

Starting URL: https://eviltester.github.io/synchole/buttons.html

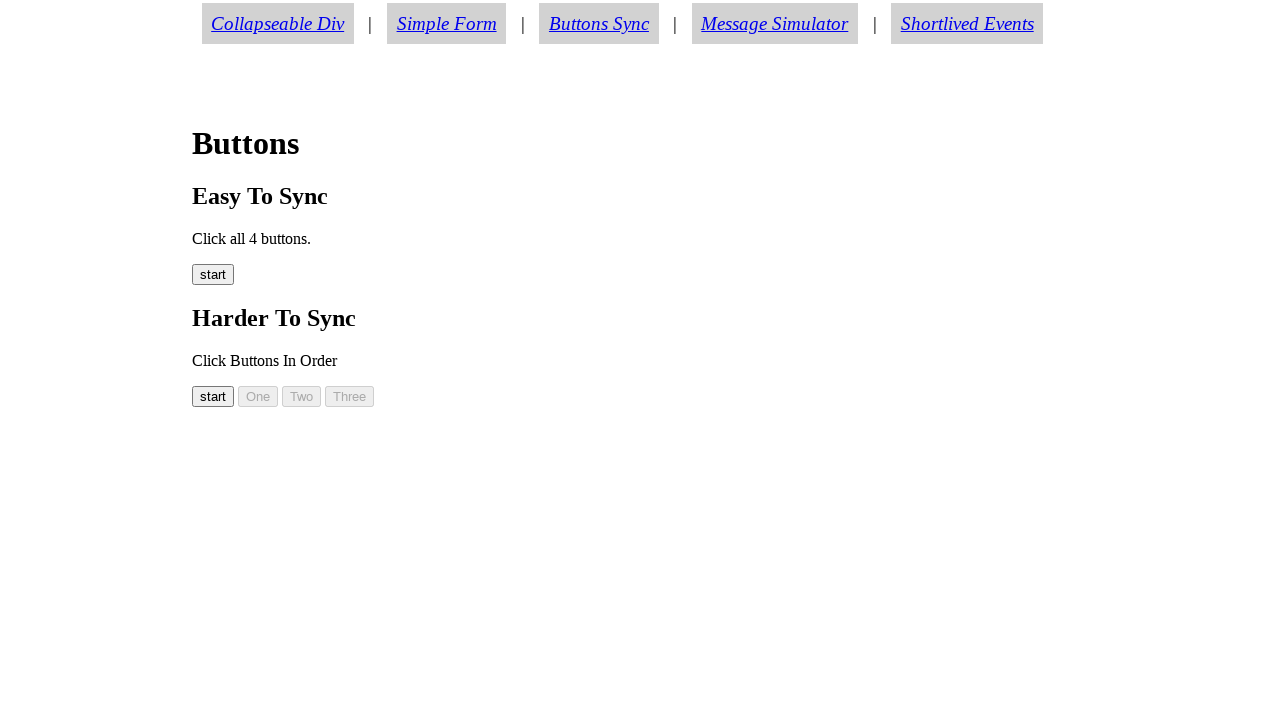

Navigated to synchronization test page with buttons
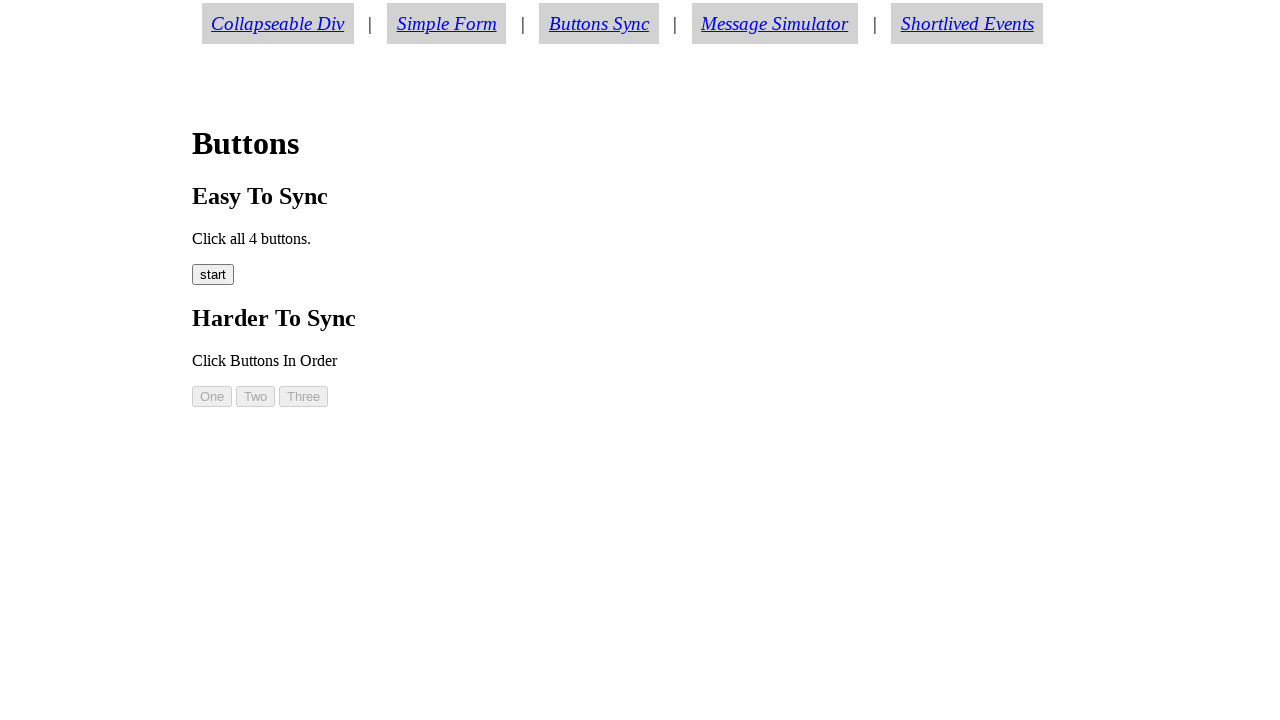

Clicked start button (easy00) at (213, 275) on #easy00
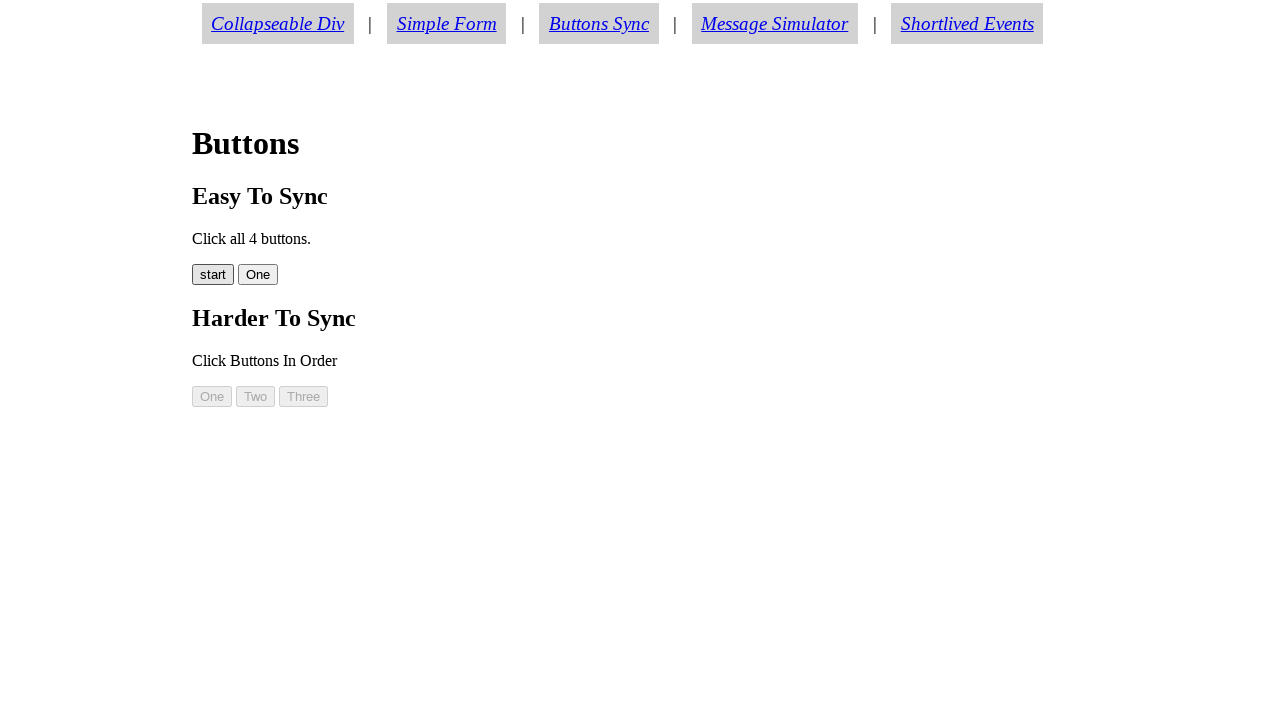

Clicked button 01 (easy01) at (258, 275) on #easy01
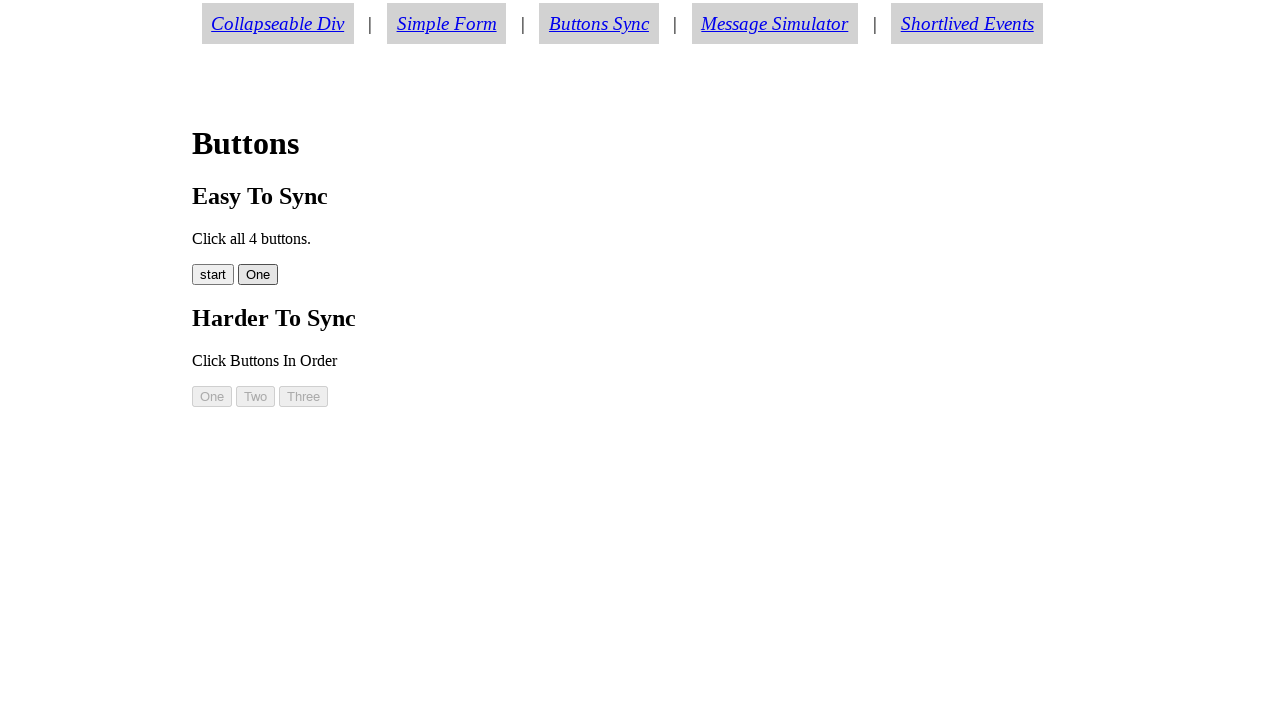

Clicked button 02 (easy02) at (298, 275) on #easy02
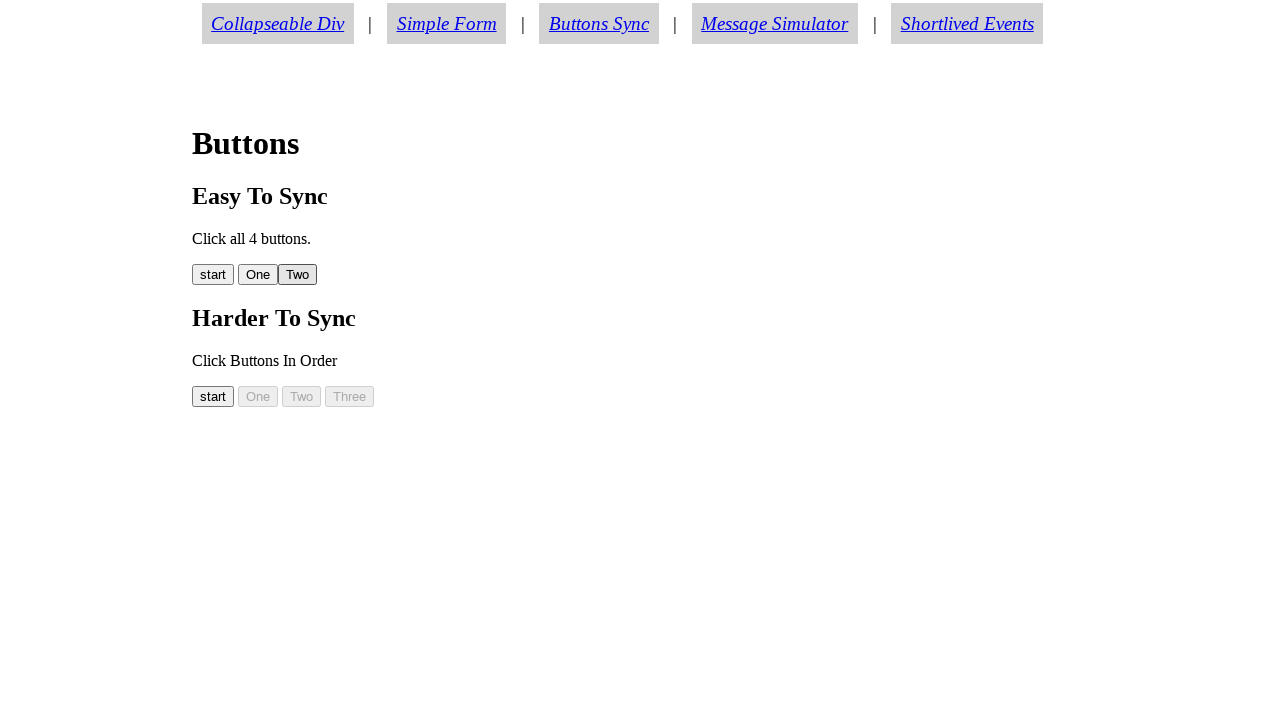

Clicked button 03 (easy03) at (342, 275) on #easy03
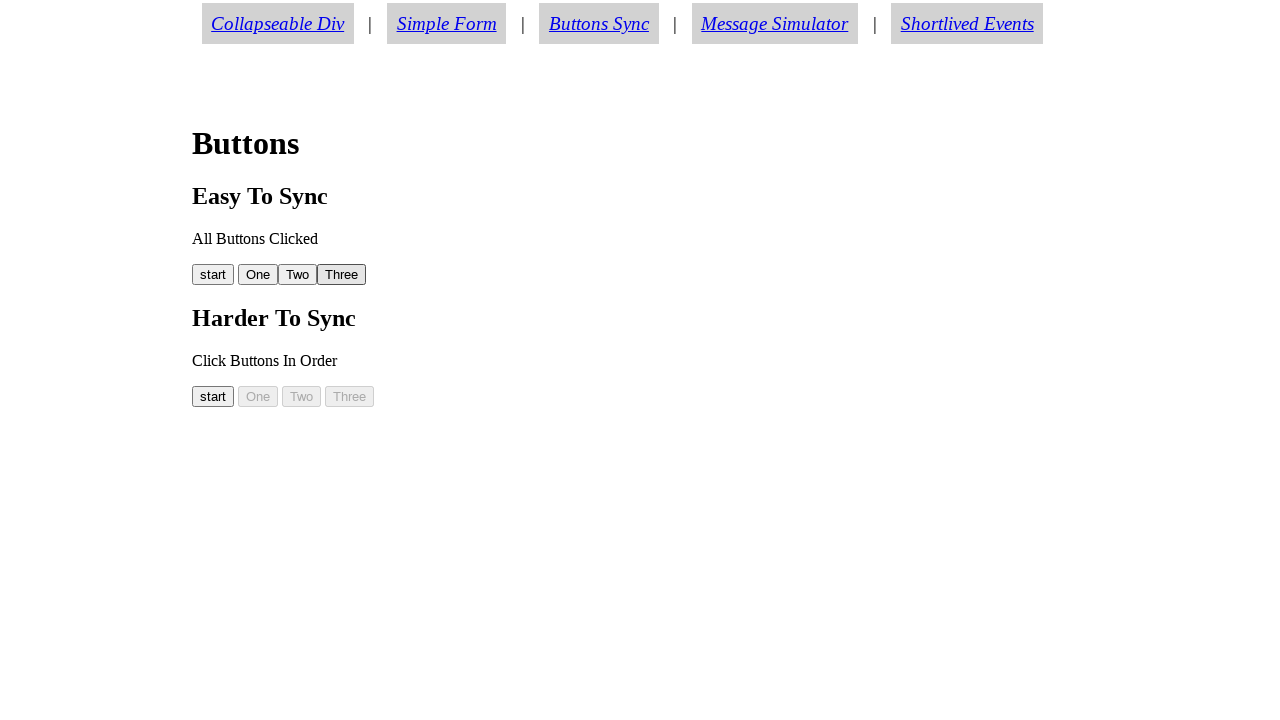

Success message appeared after all buttons clicked
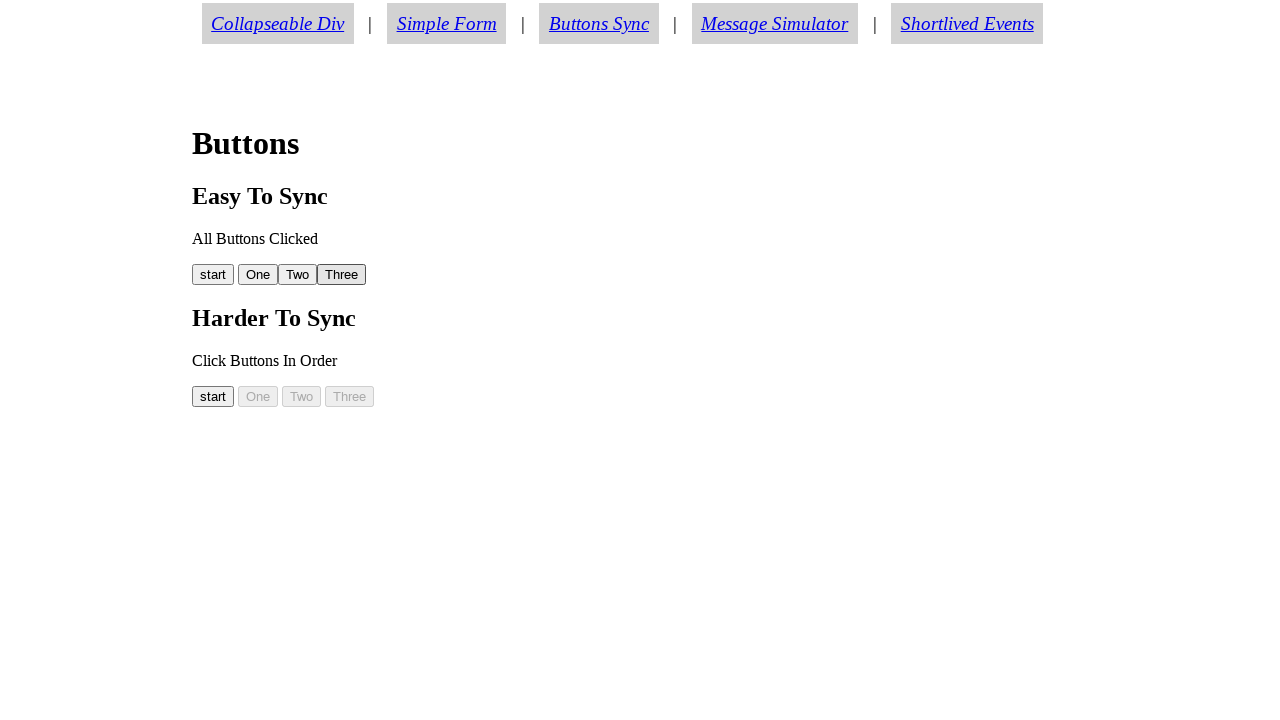

Verified success message text is 'All Buttons Clicked'
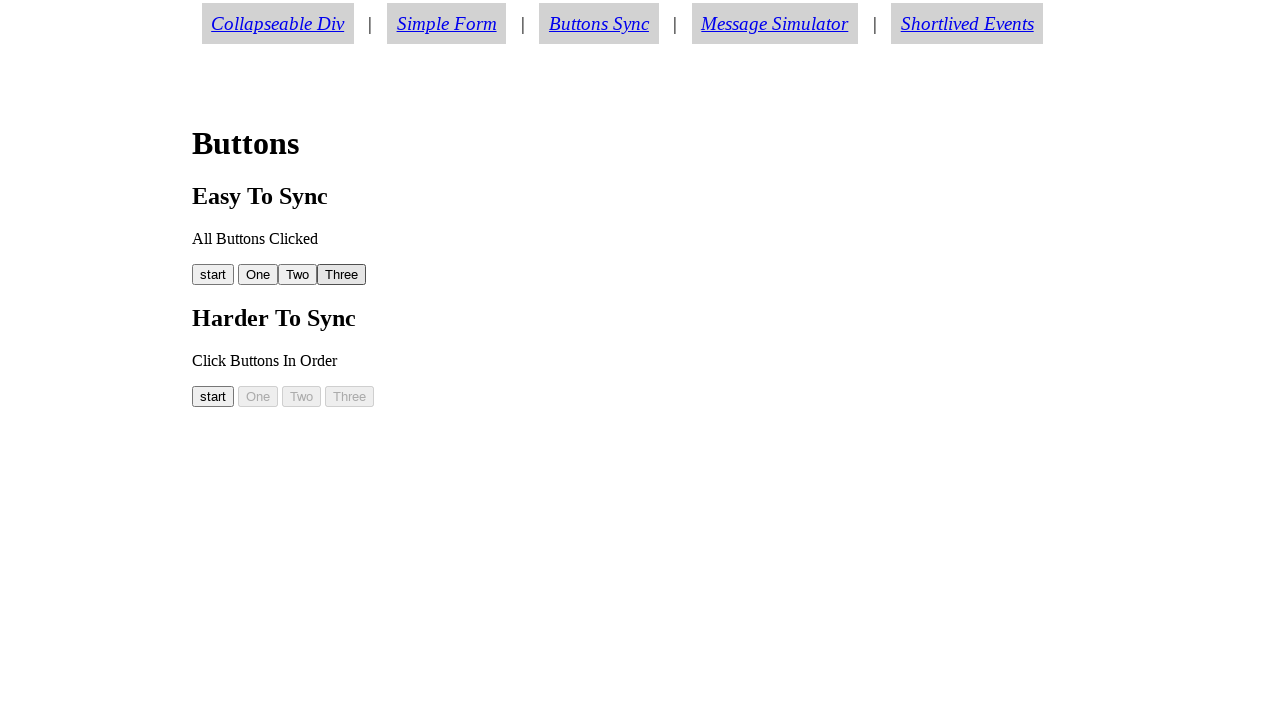

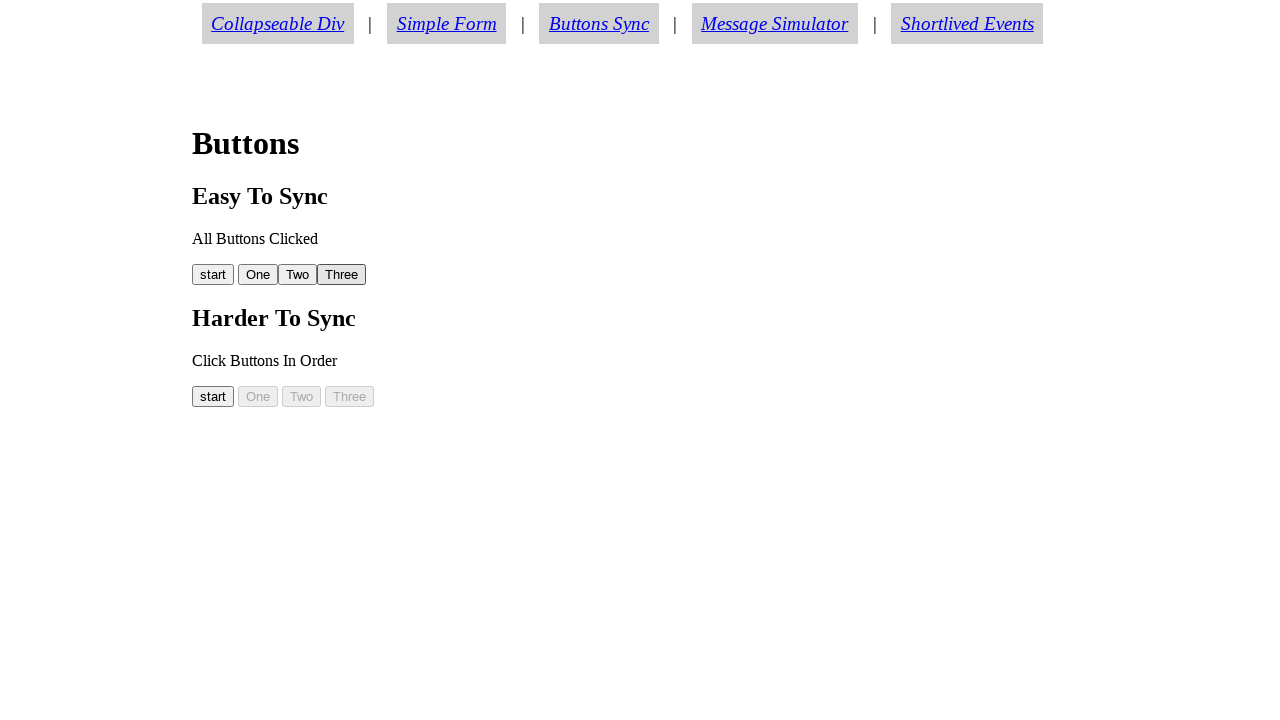